Tests the Marshalls store locator with an invalid zip code entry to verify that appropriate validation or error handling is displayed when a user enters an invalid zip format.

Starting URL: https://www.marshalls.com/us/store/stores/storeLocator.jsp

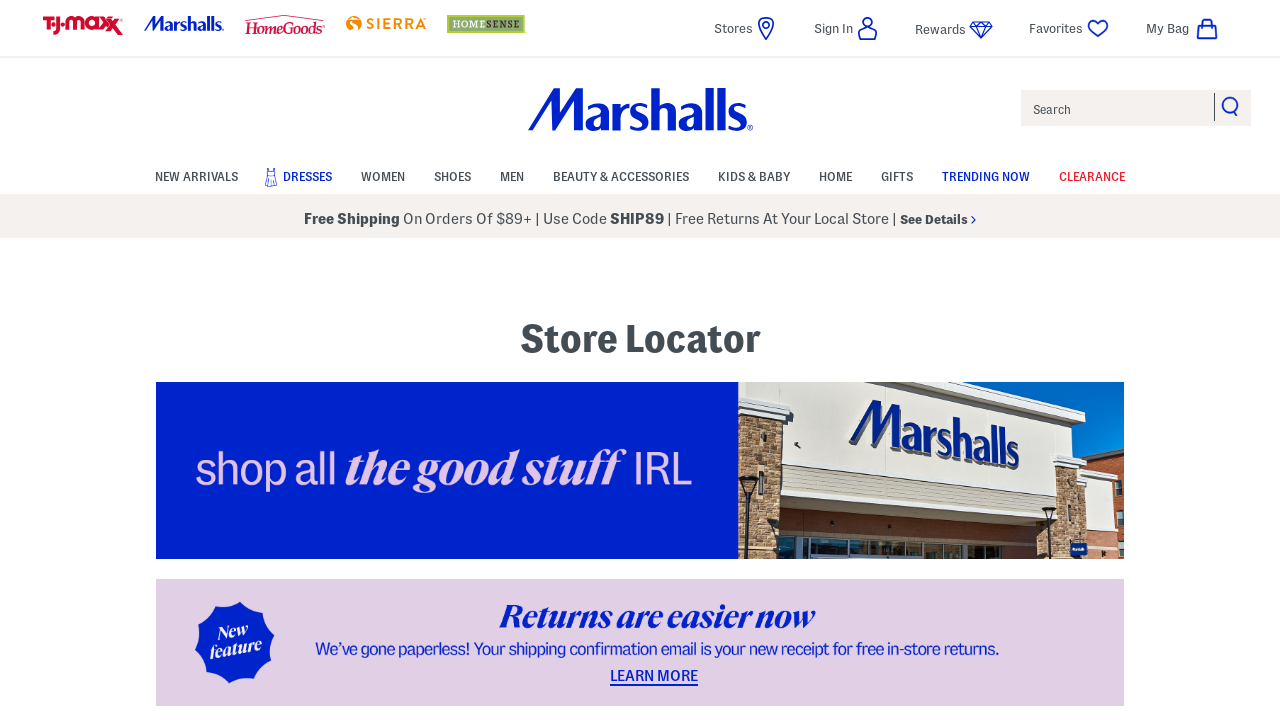

Filled store location zip code field with invalid zip 'abc12' on #store-location-zip
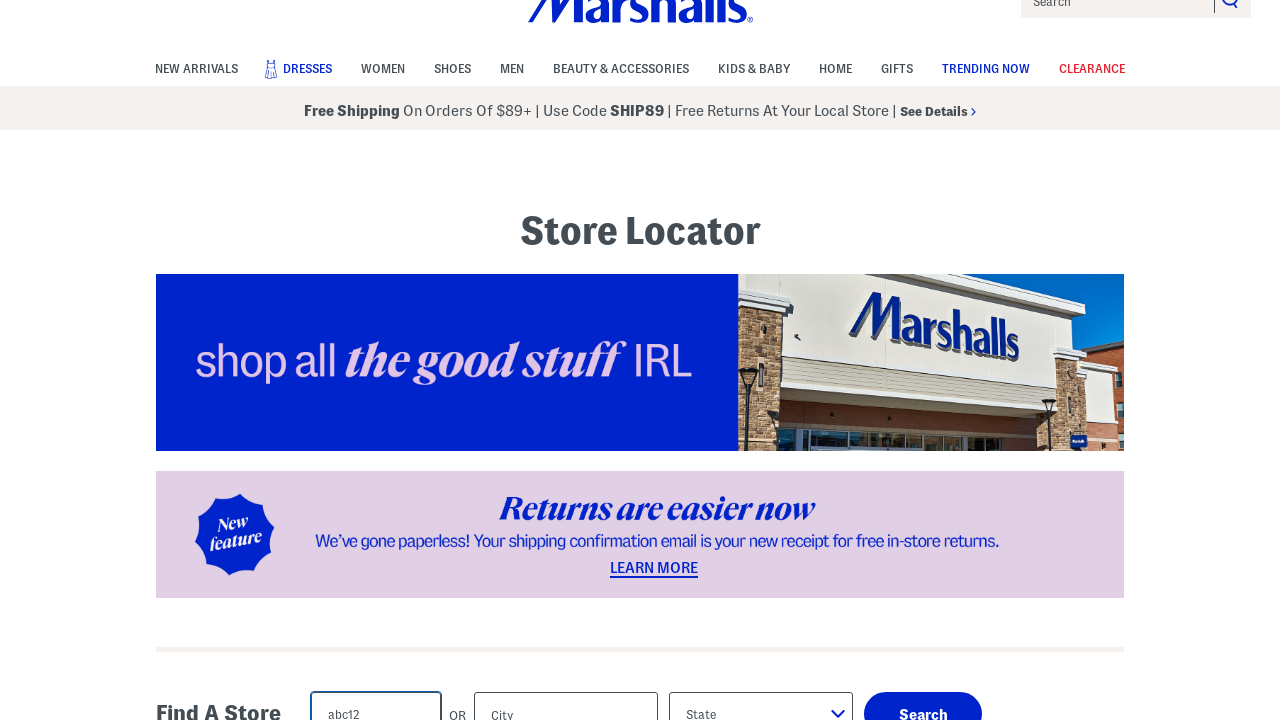

Clicked submit button to search with invalid zip code at (923, 698) on input[name='submit']
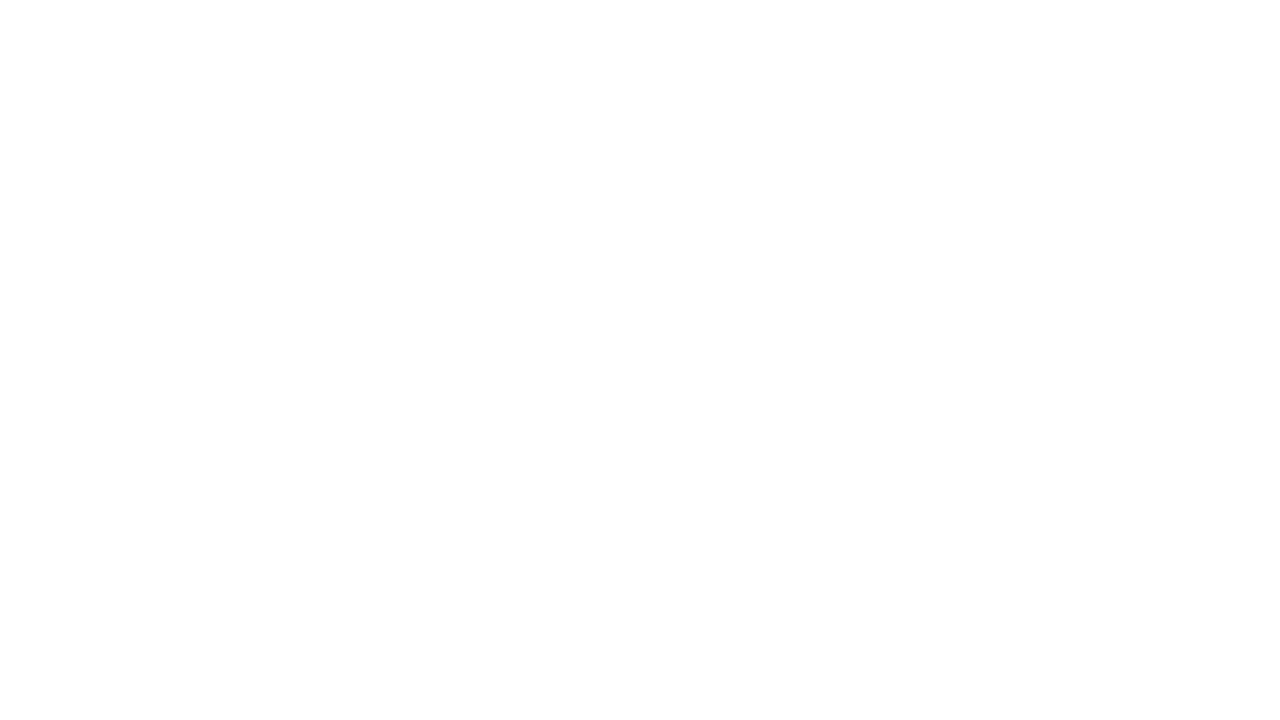

Waited 2 seconds for validation error or results to appear
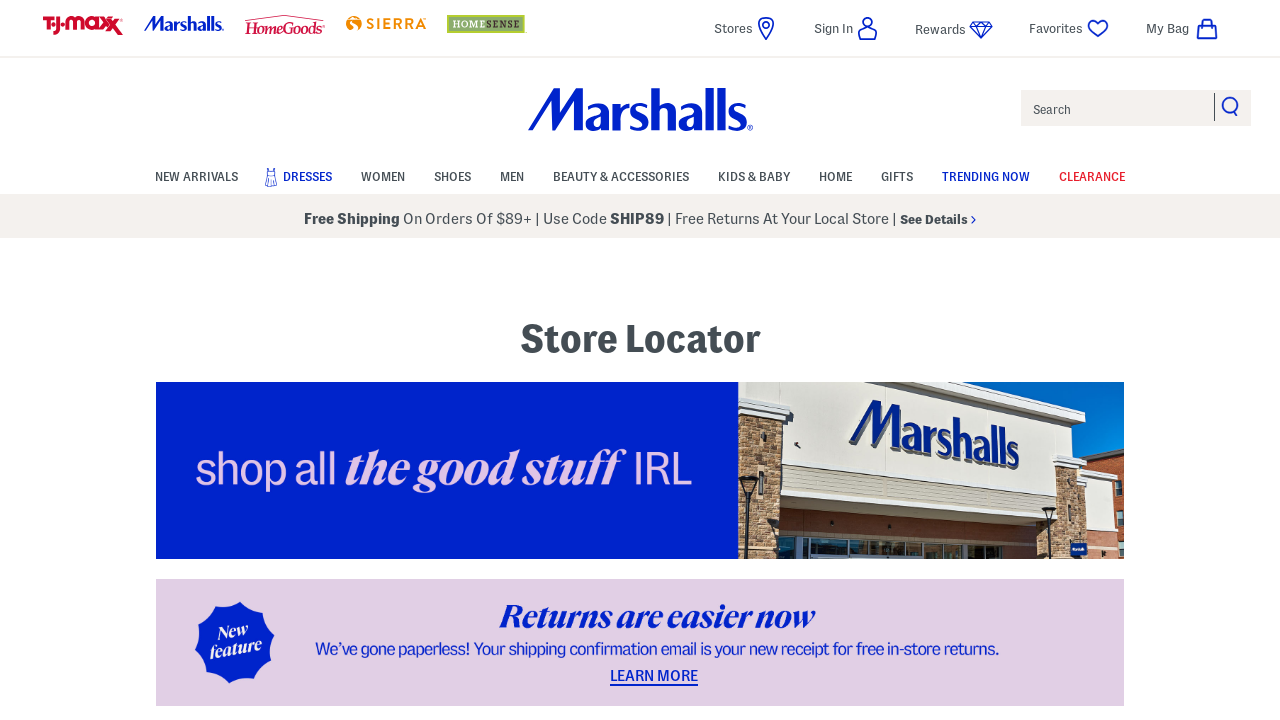

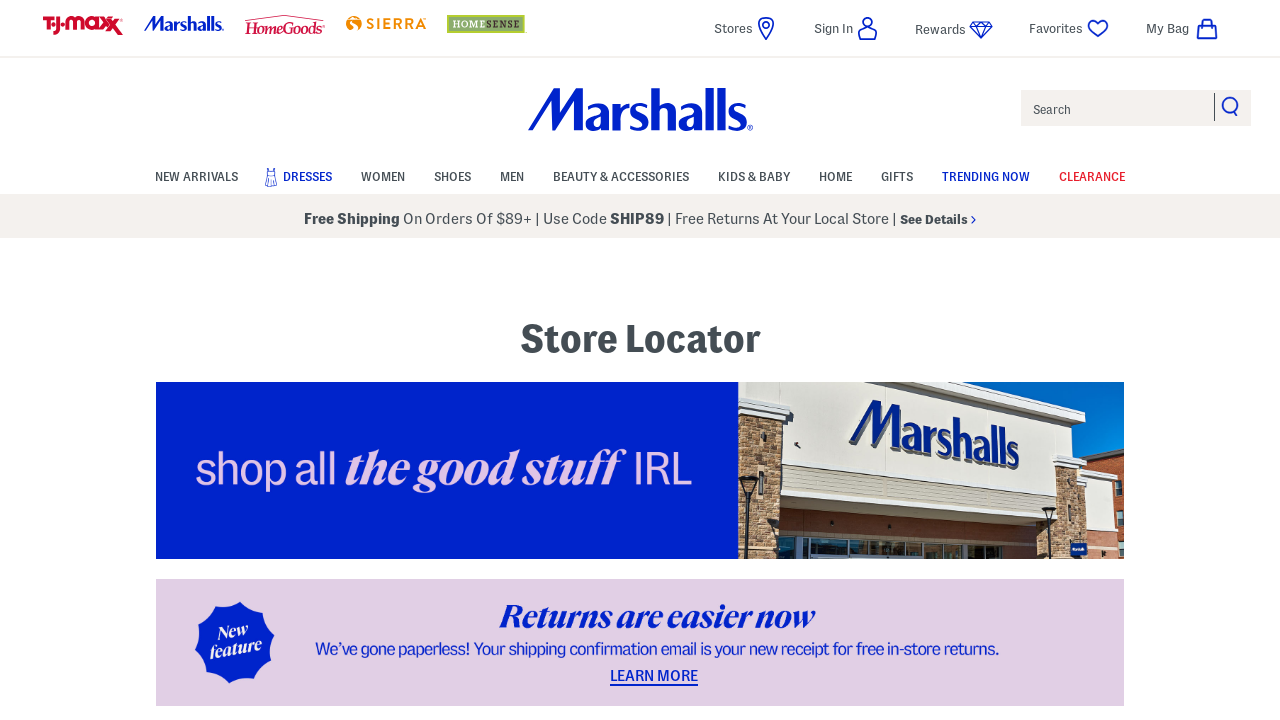